Tests window handling functionality by opening a new window, switching to it, then closing it and returning to the parent window

Starting URL: https://rahulshettyacademy.com/AutomationPractice/

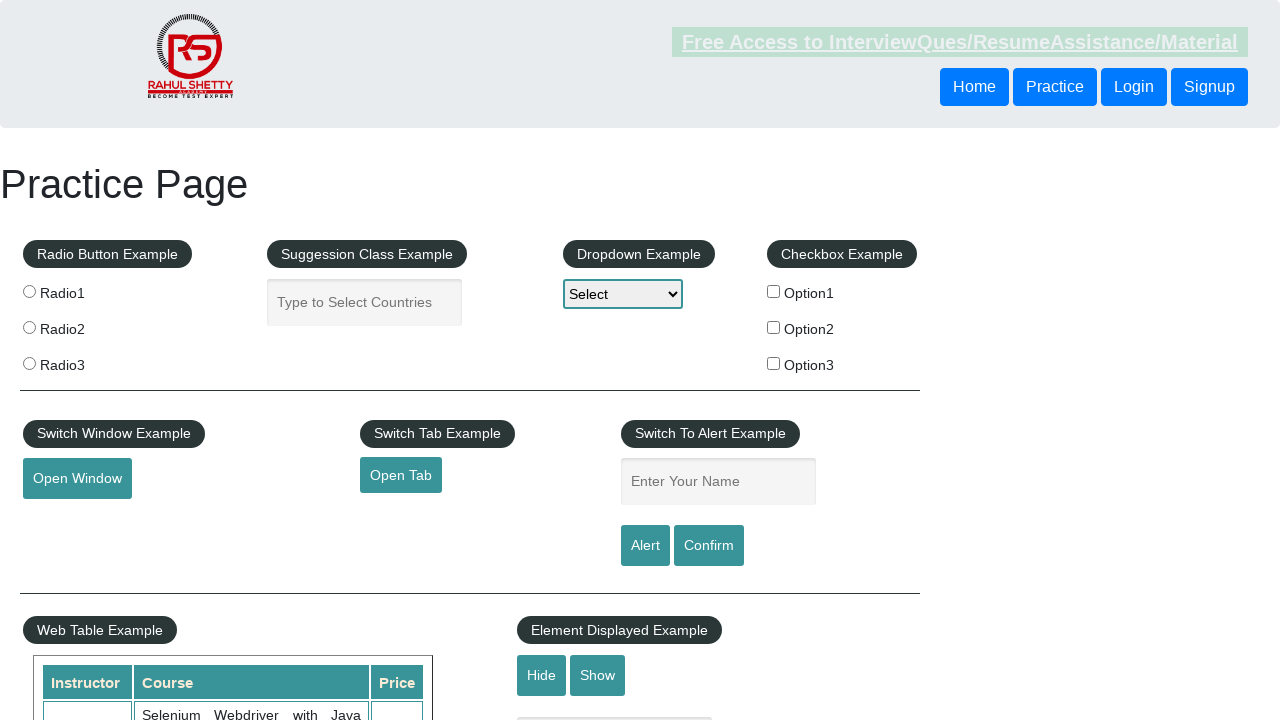

Clicked button to open new window at (77, 479) on #openwindow
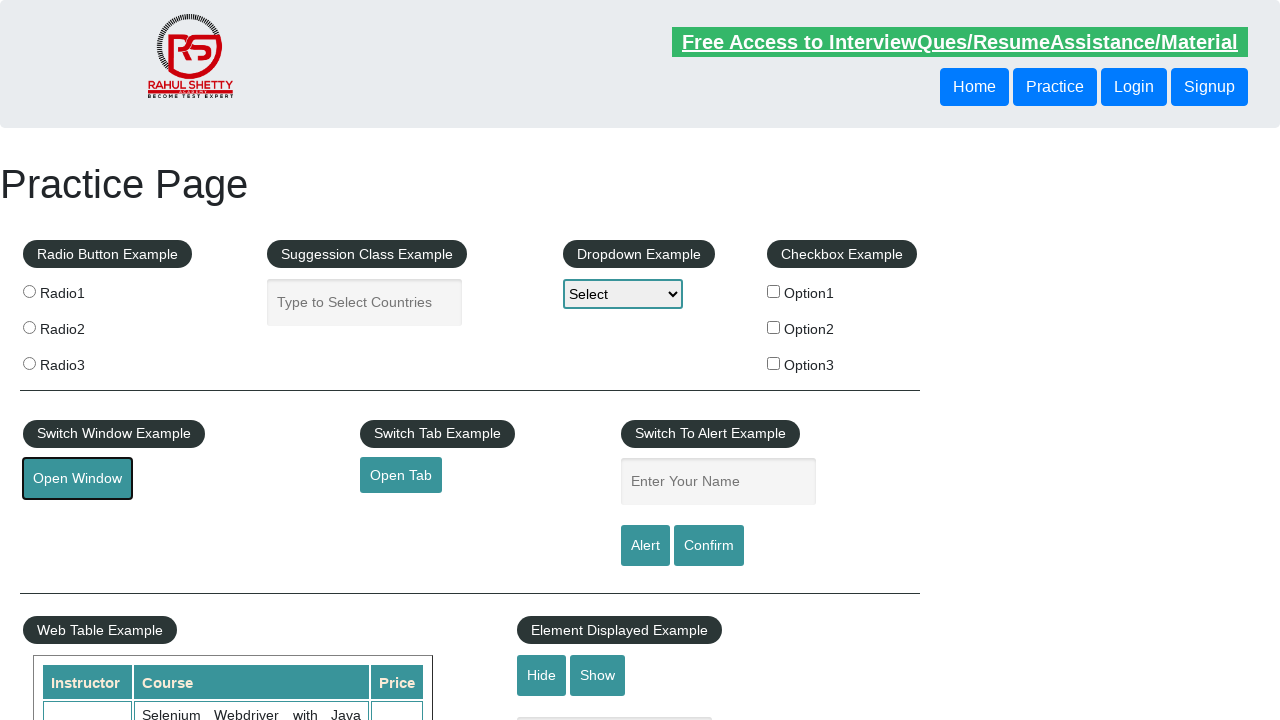

New window opened and captured
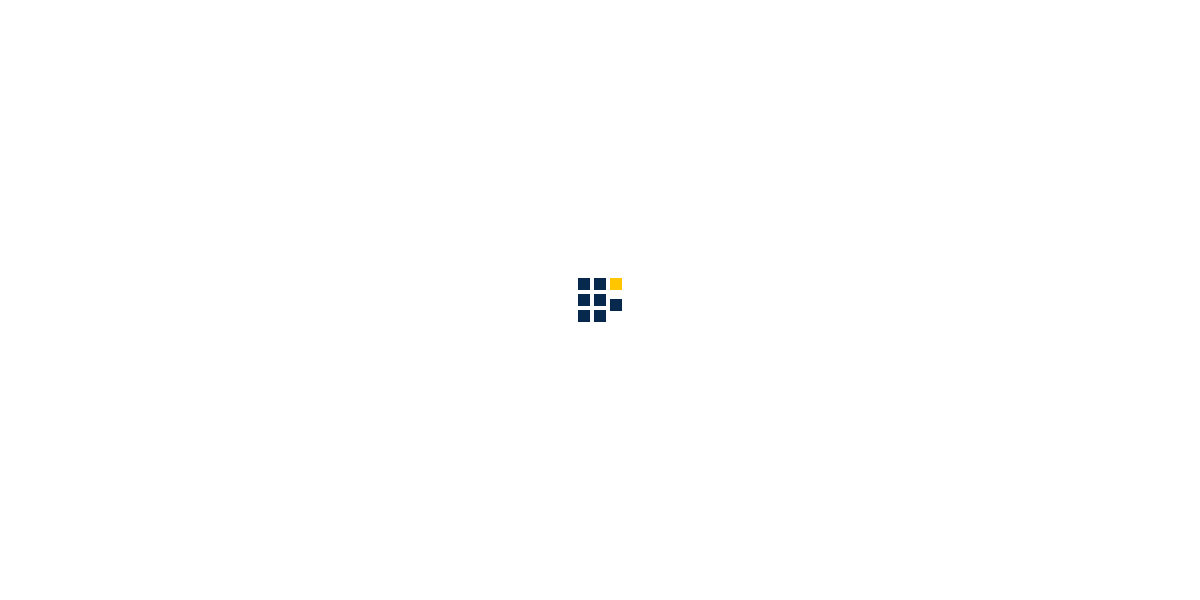

New window loaded successfully
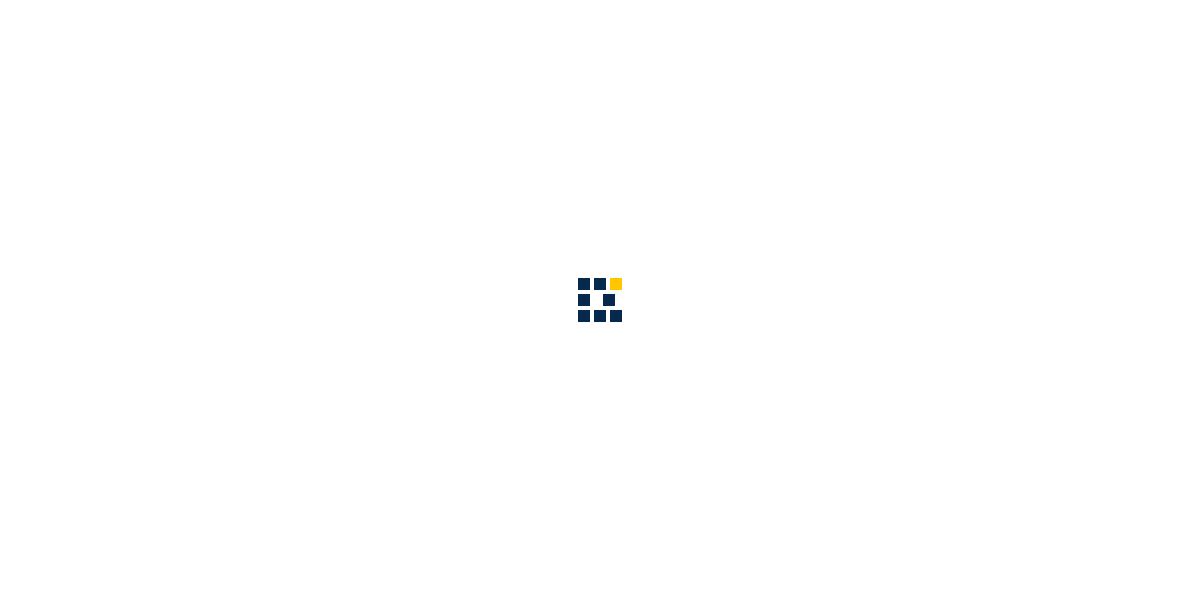

Captured new window title: QAClick Academy - A Testing Academy to Learn, Earn and Shine
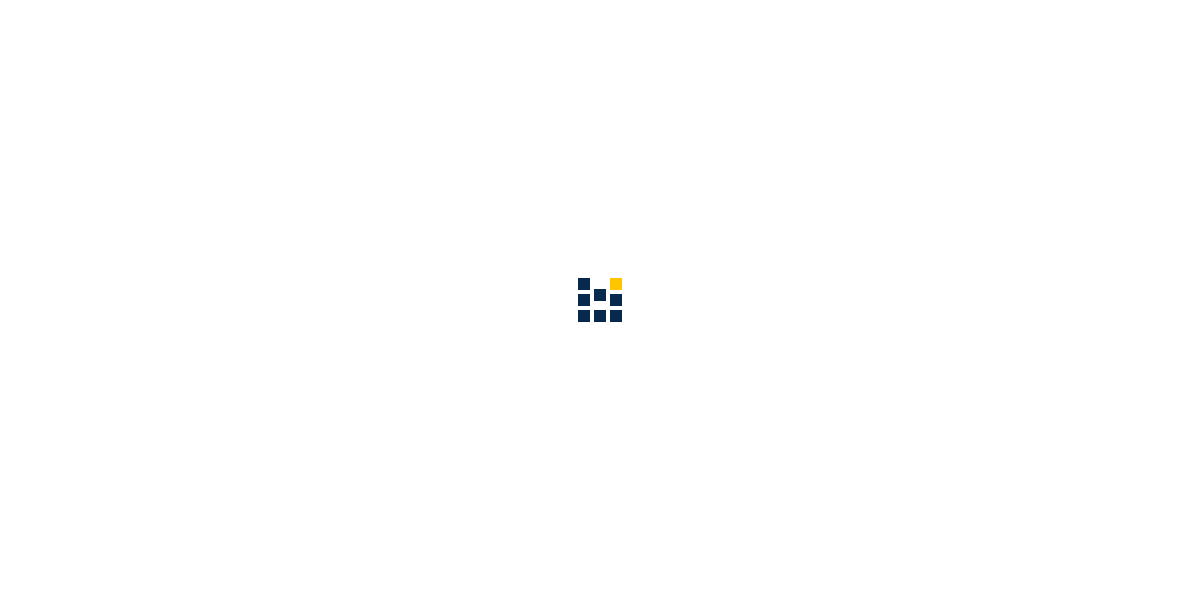

Closed new window
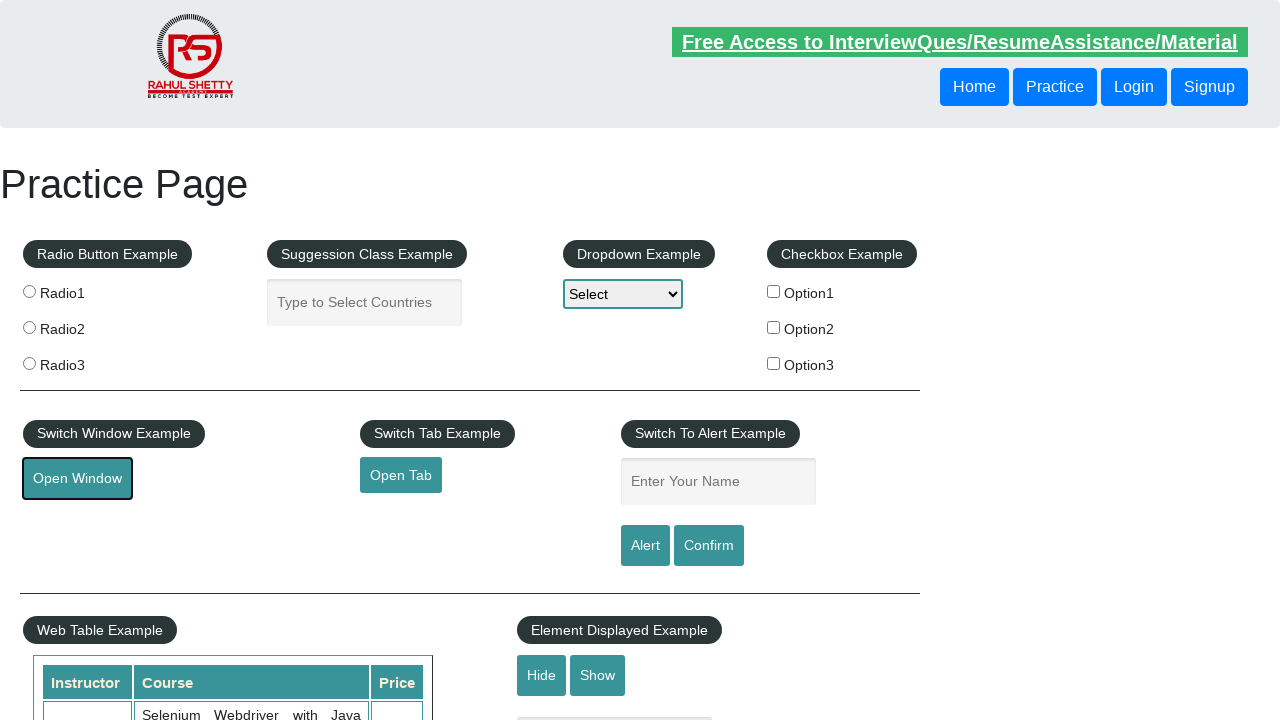

Returned to parent window, captured title: Practice Page
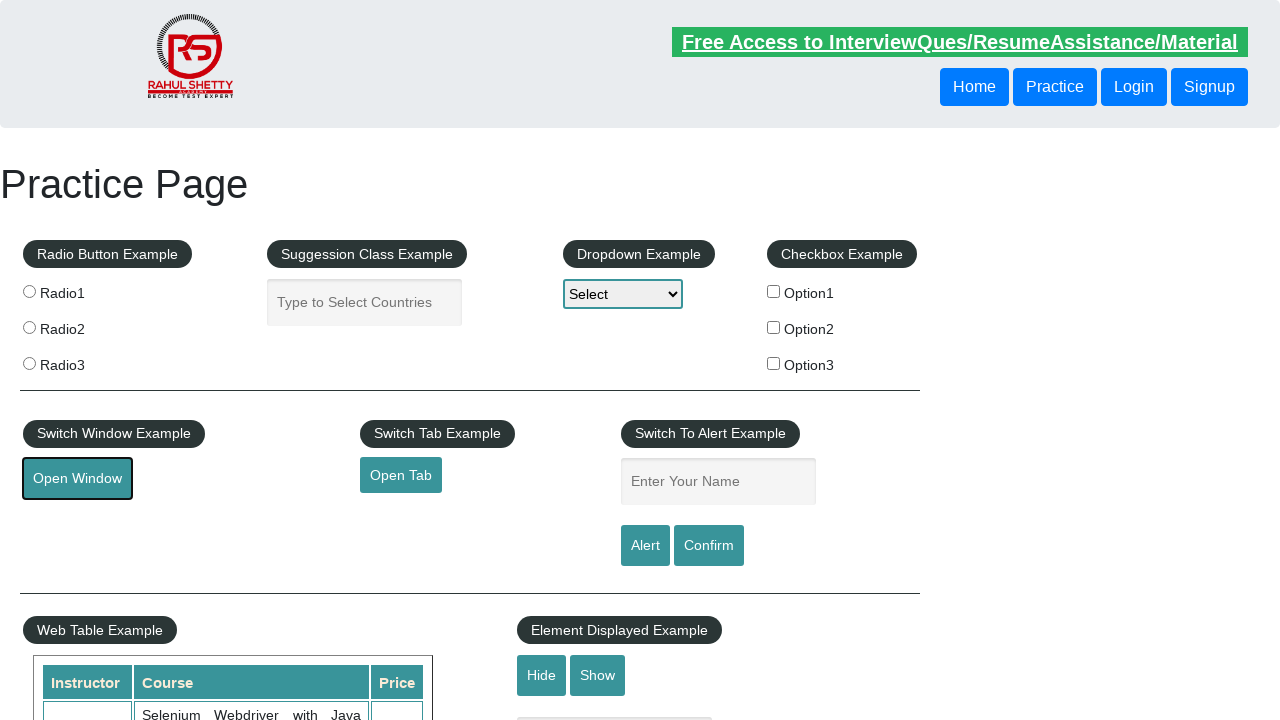

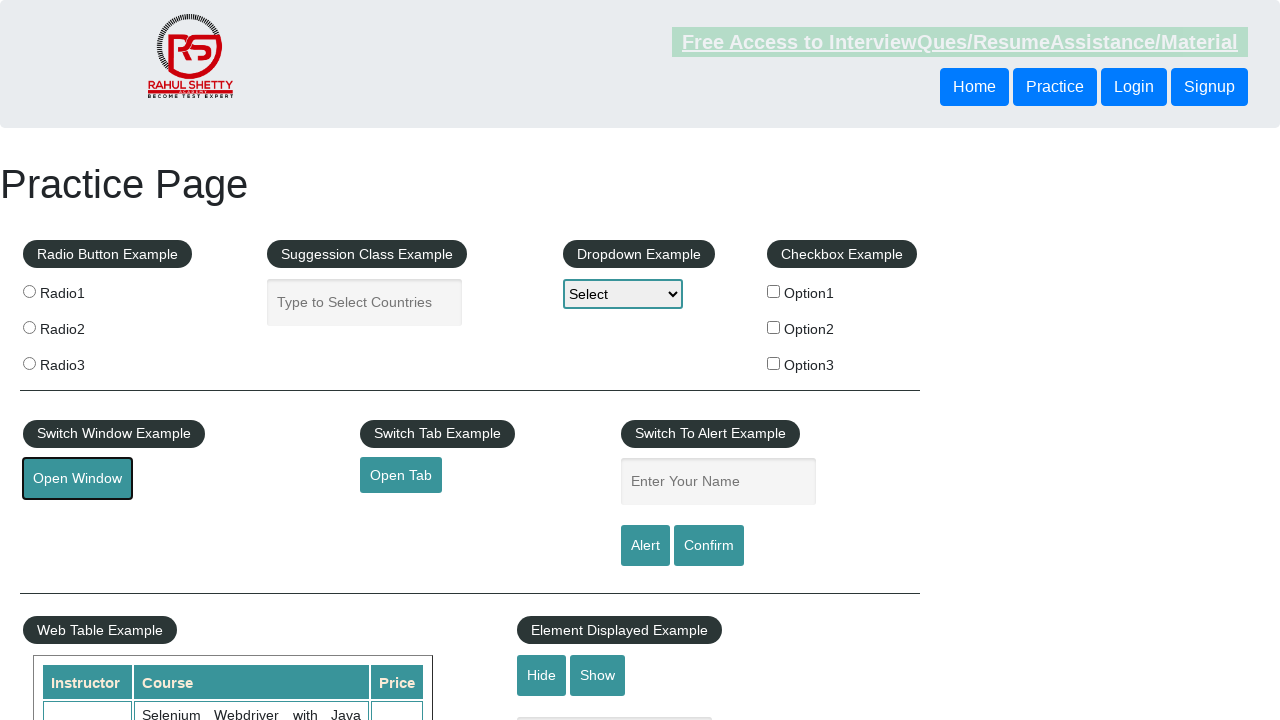